Tests dropdown selection by selecting an option using its visible text (Jeep) from a cars dropdown menu.

Starting URL: https://automationtesting.co.uk/dropdown.html

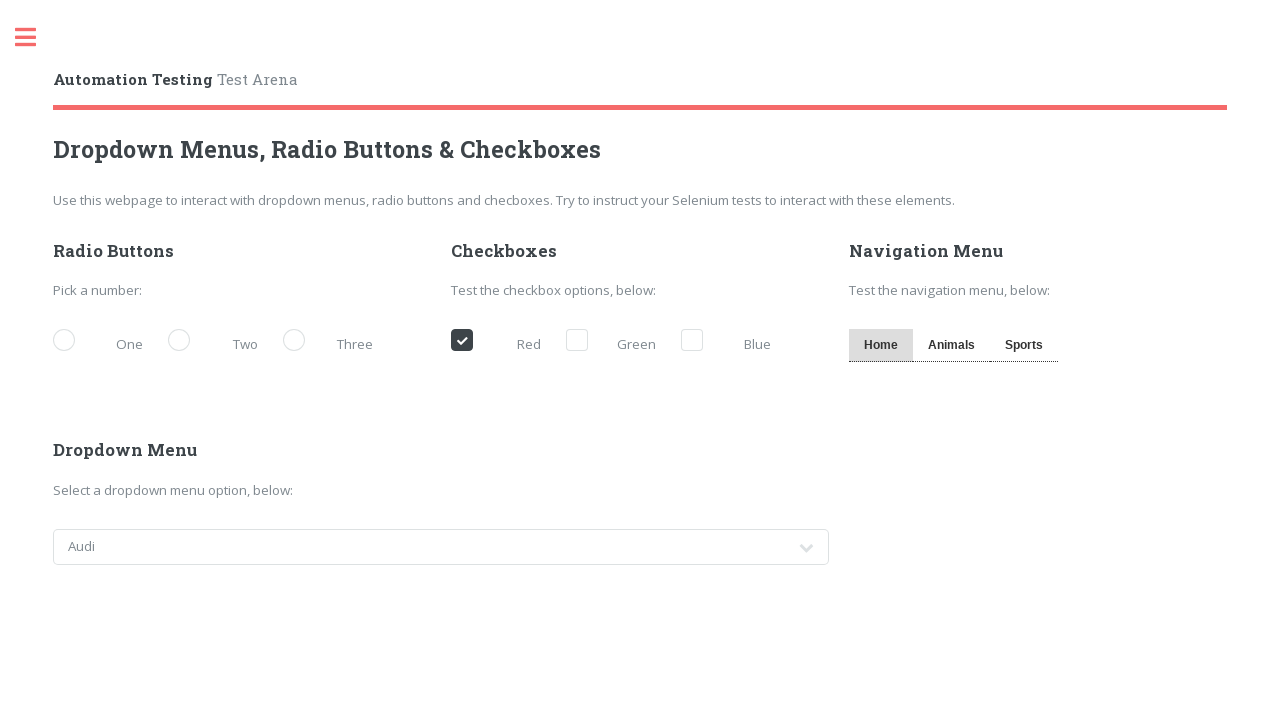

Navigated to dropdown test page
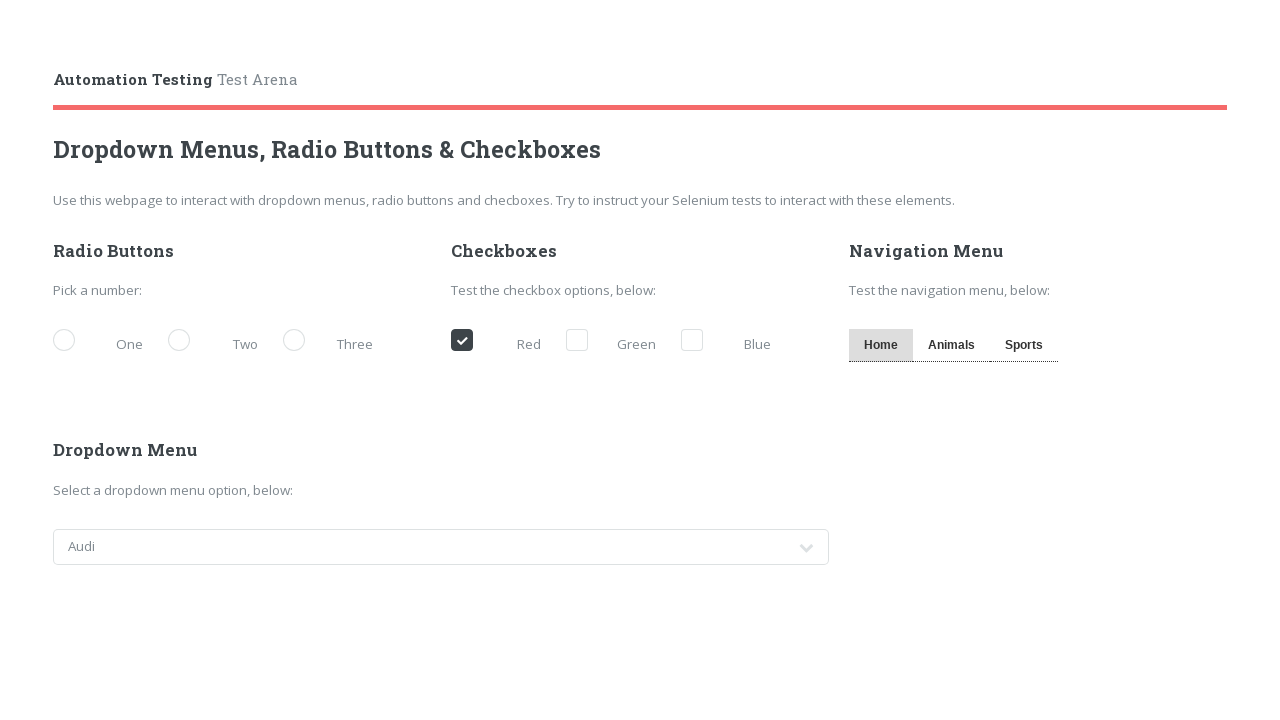

Selected 'Jeep' from cars dropdown menu on #cars
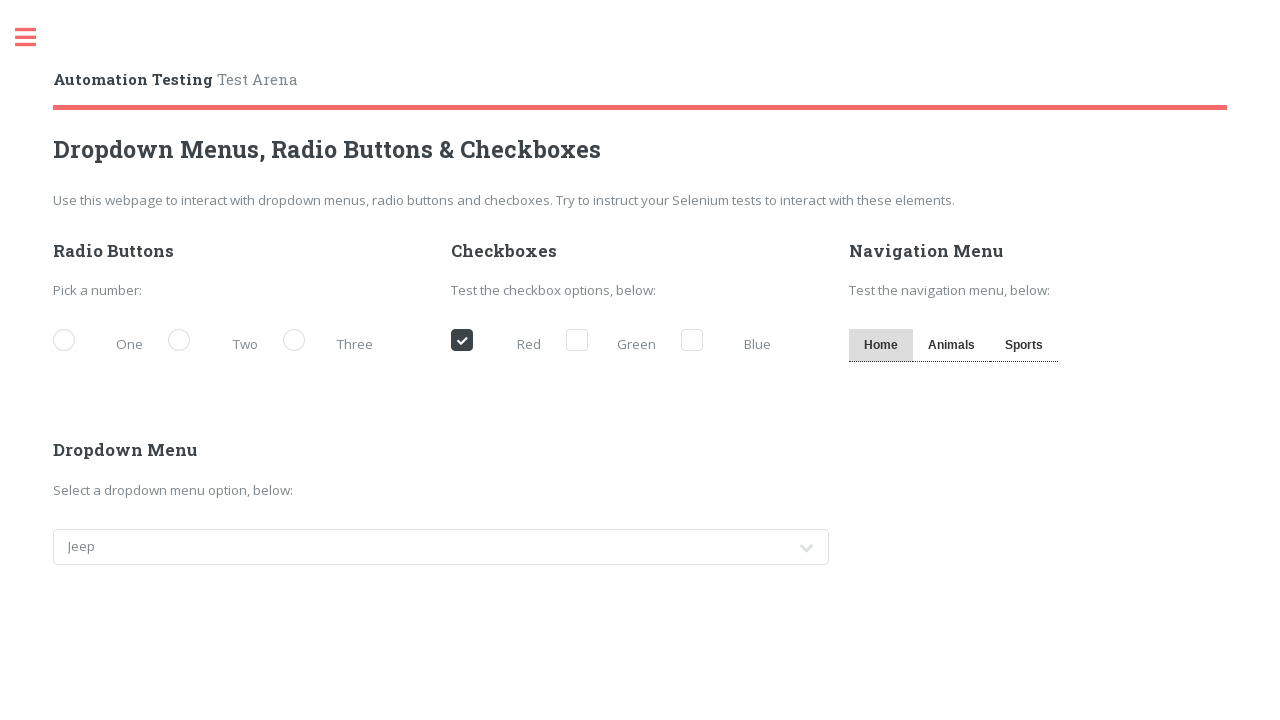

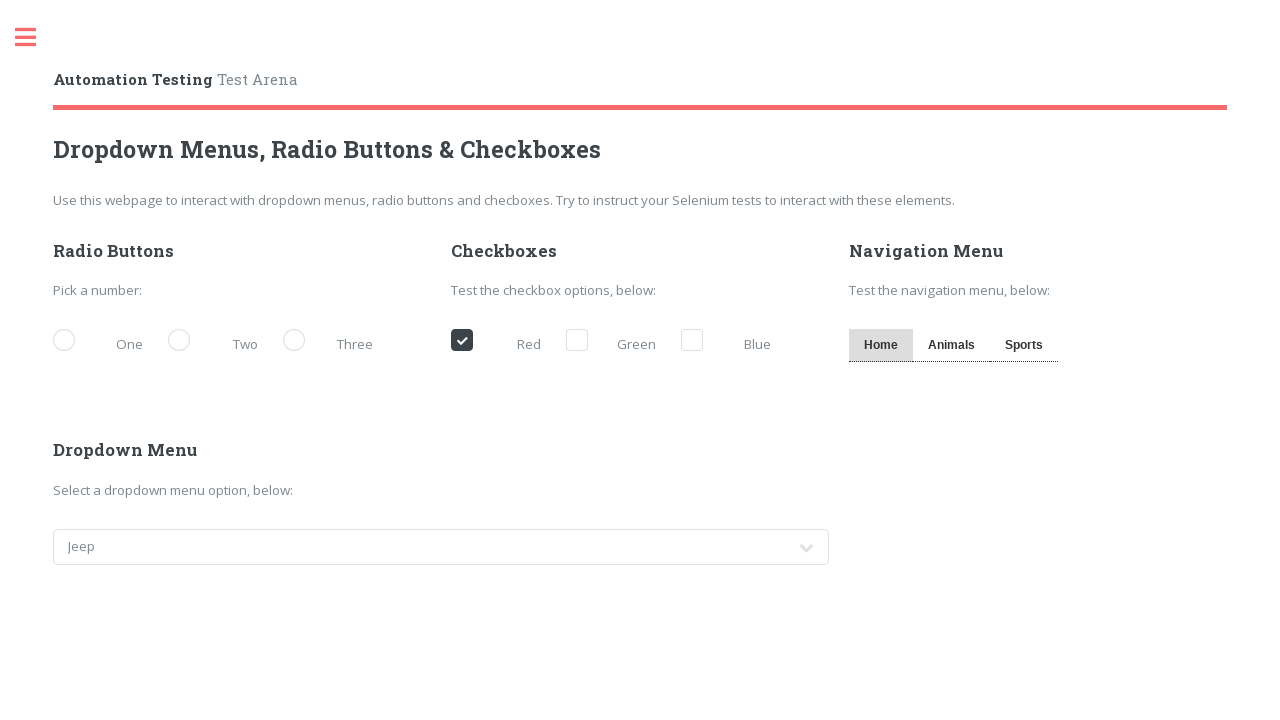